Tests an e-commerce flow by searching for products, adding a specific item (Cashews) to cart, and proceeding through checkout to place an order

Starting URL: https://rahulshettyacademy.com/seleniumPractise/#/

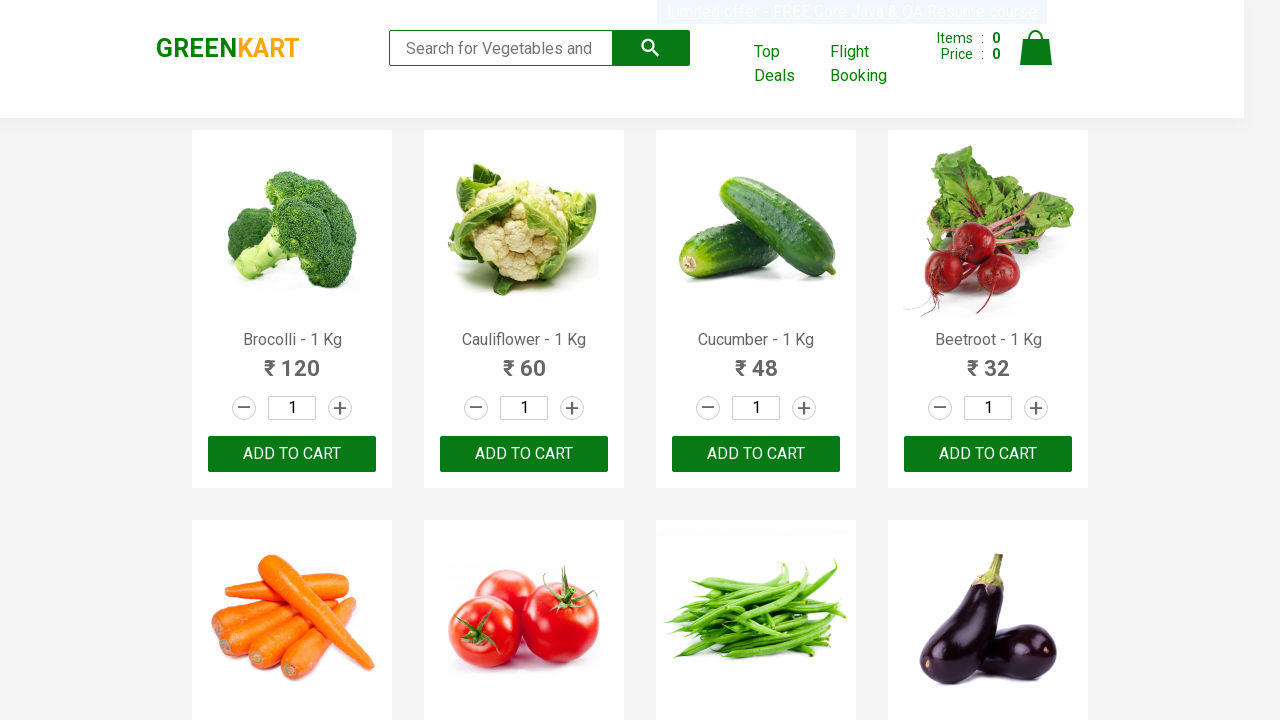

Filled search box with 'ca' to find Cashews on .search-keyword
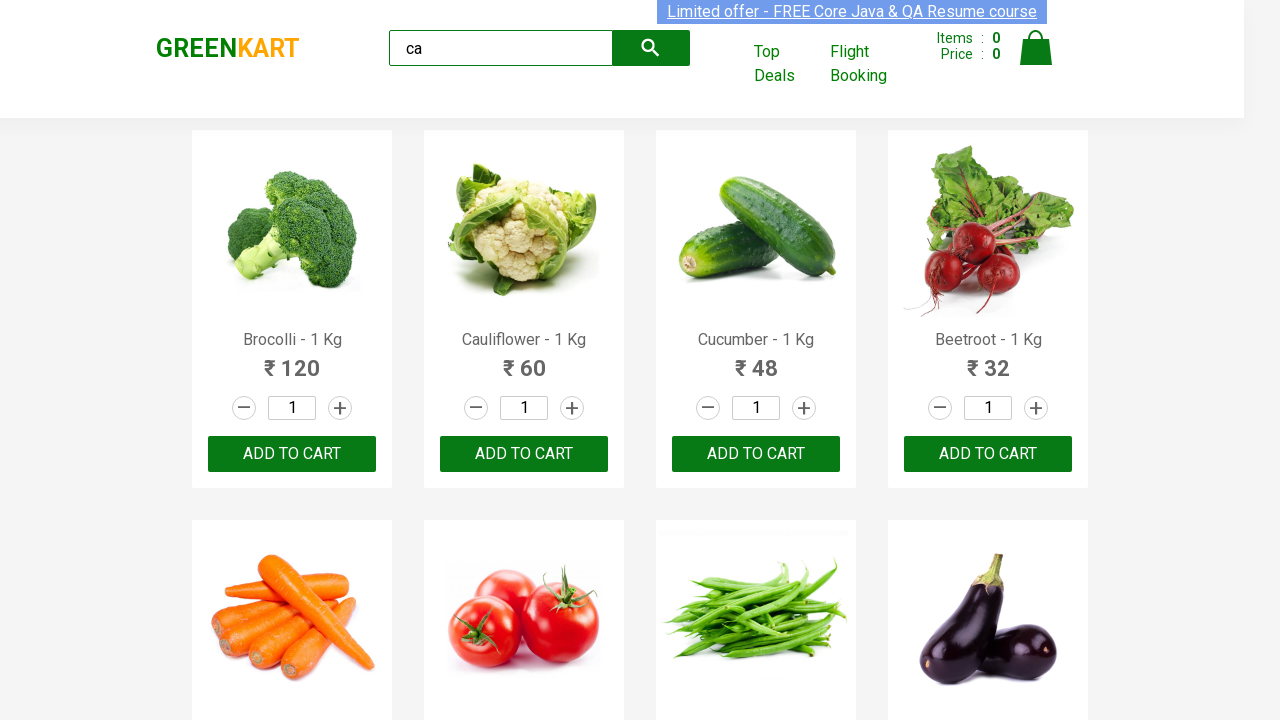

Waited 2 seconds for search results to load
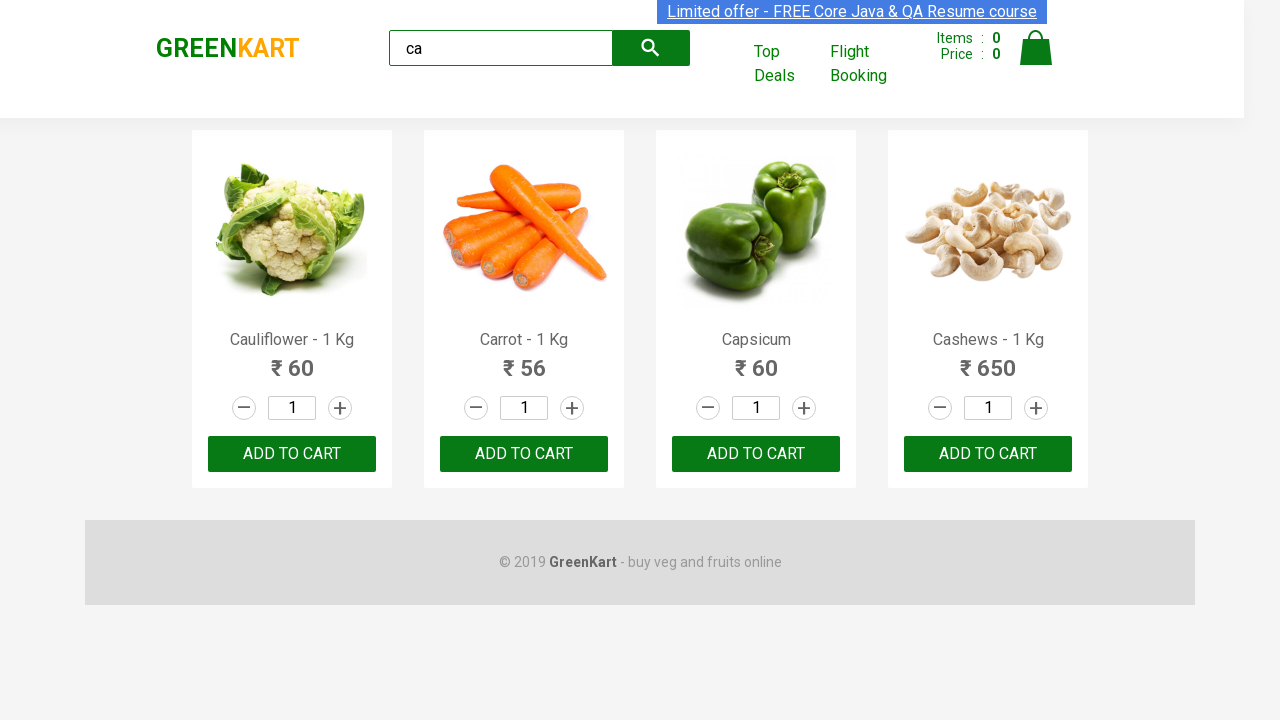

Located all product elements on the page
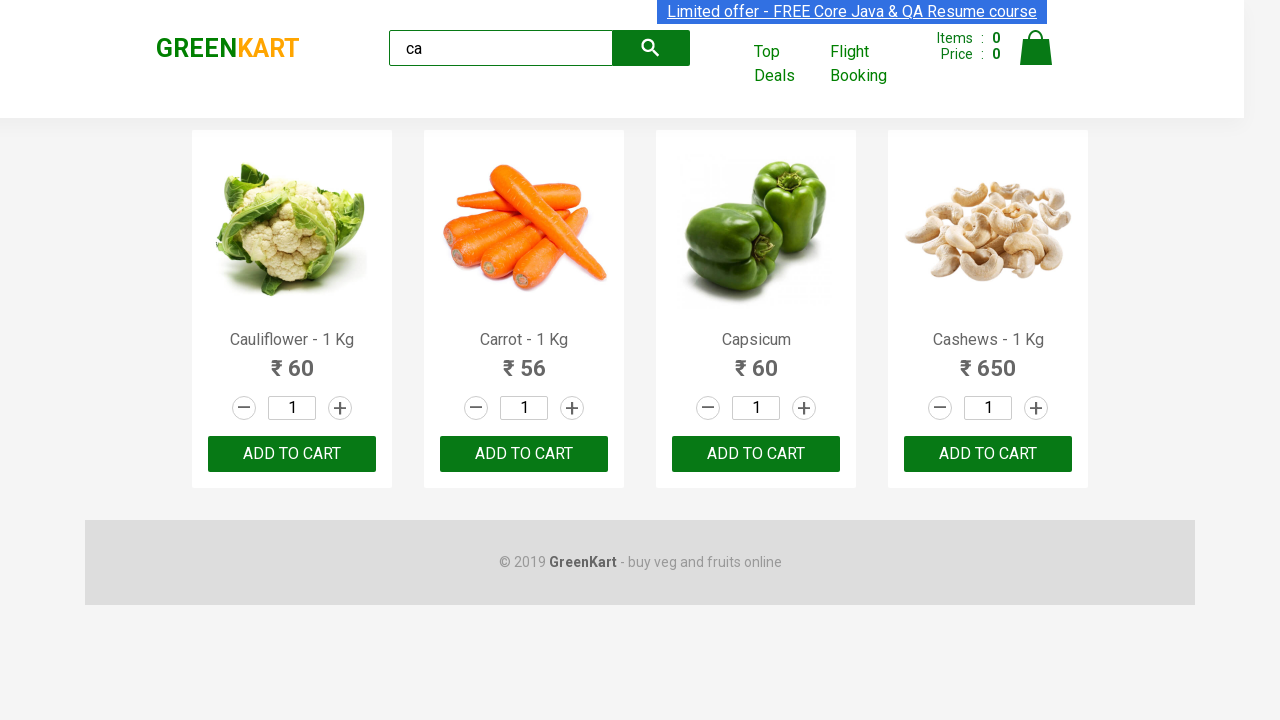

Retrieved product name: Cauliflower - 1 Kg
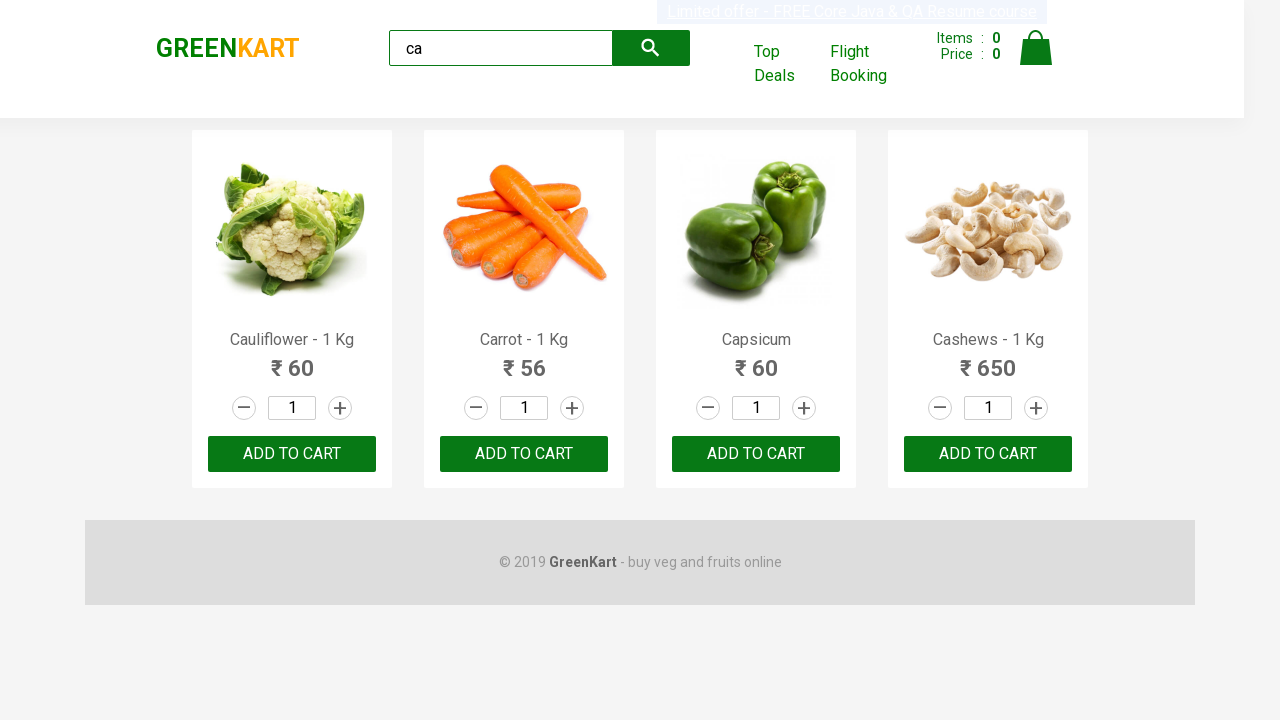

Retrieved product name: Carrot - 1 Kg
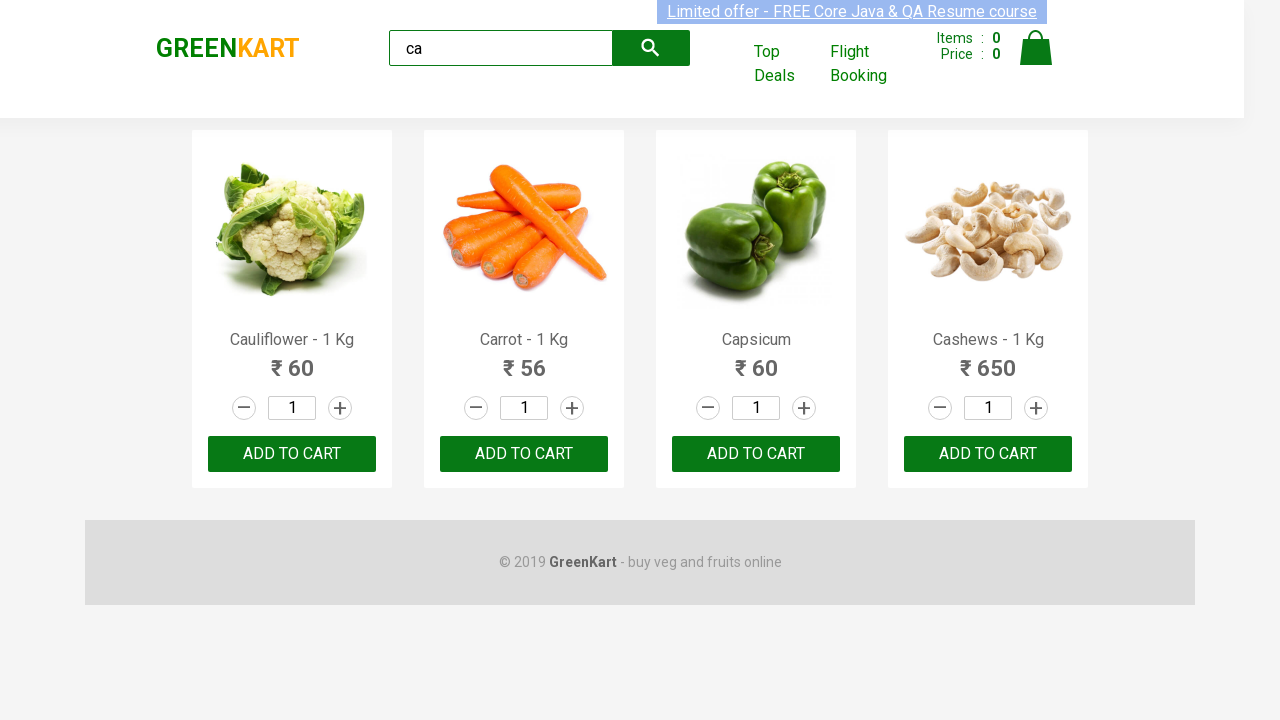

Retrieved product name: Capsicum
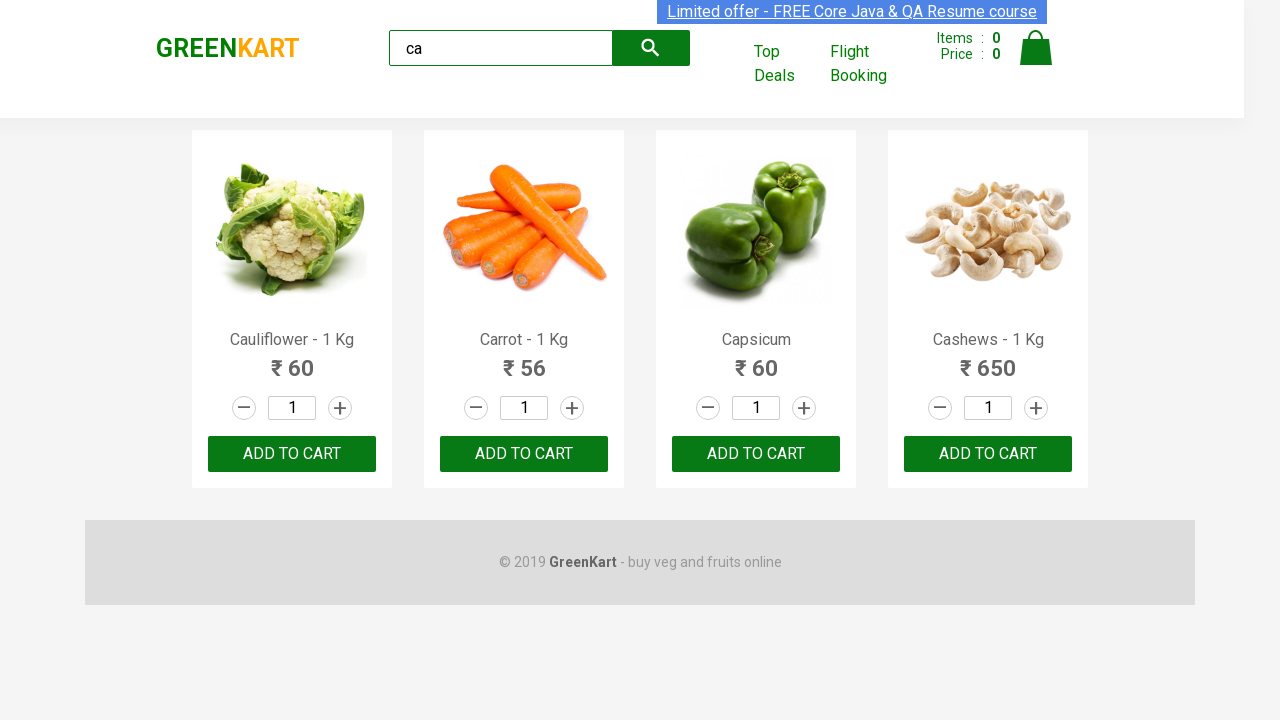

Retrieved product name: Cashews - 1 Kg
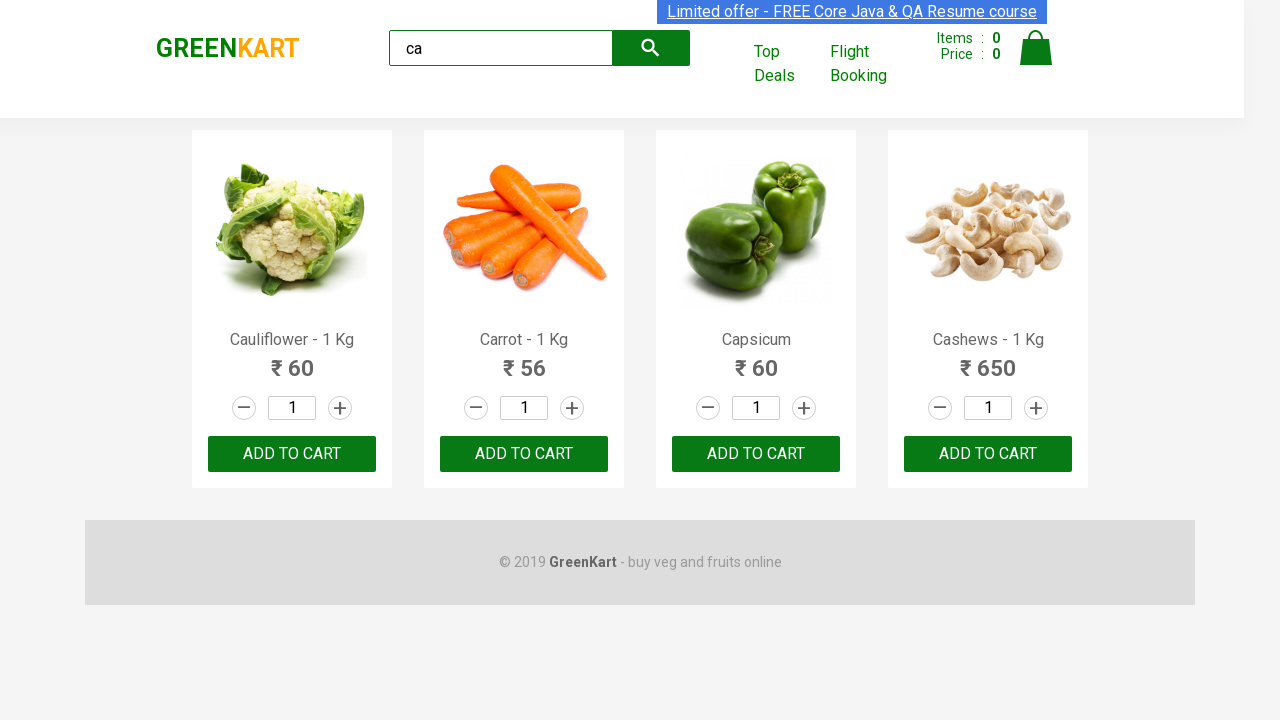

Clicked Add to Cart button for Cashews product at (988, 454) on .products .product >> nth=3 >> button
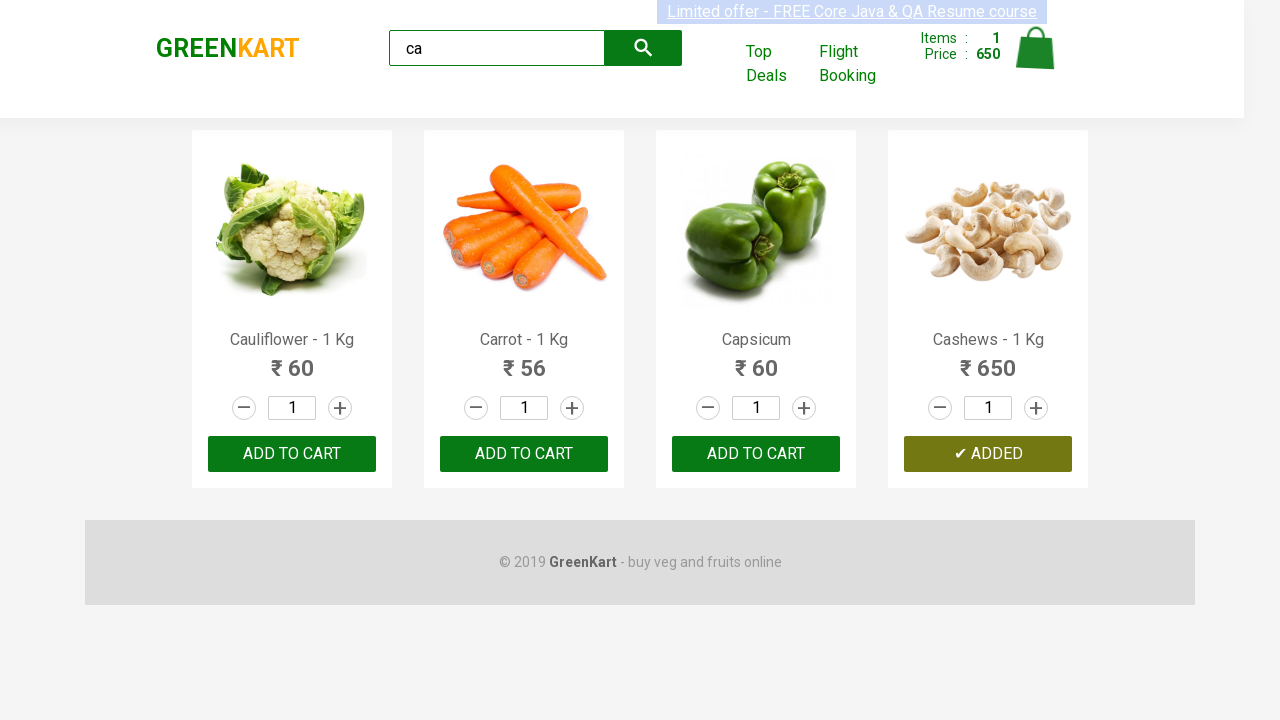

Clicked on cart icon to view cart at (1036, 48) on .cart-icon > img
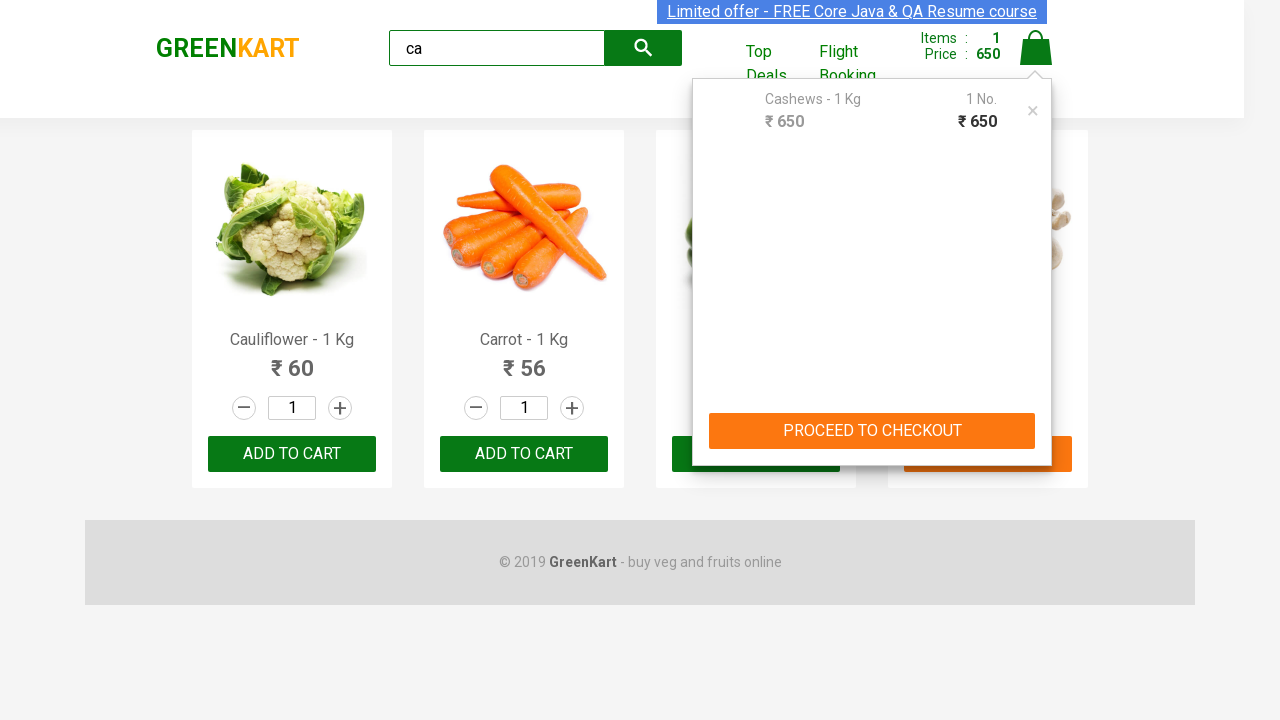

Clicked PROCEED TO CHECKOUT button at (872, 431) on text=PROCEED TO CHECKOUT
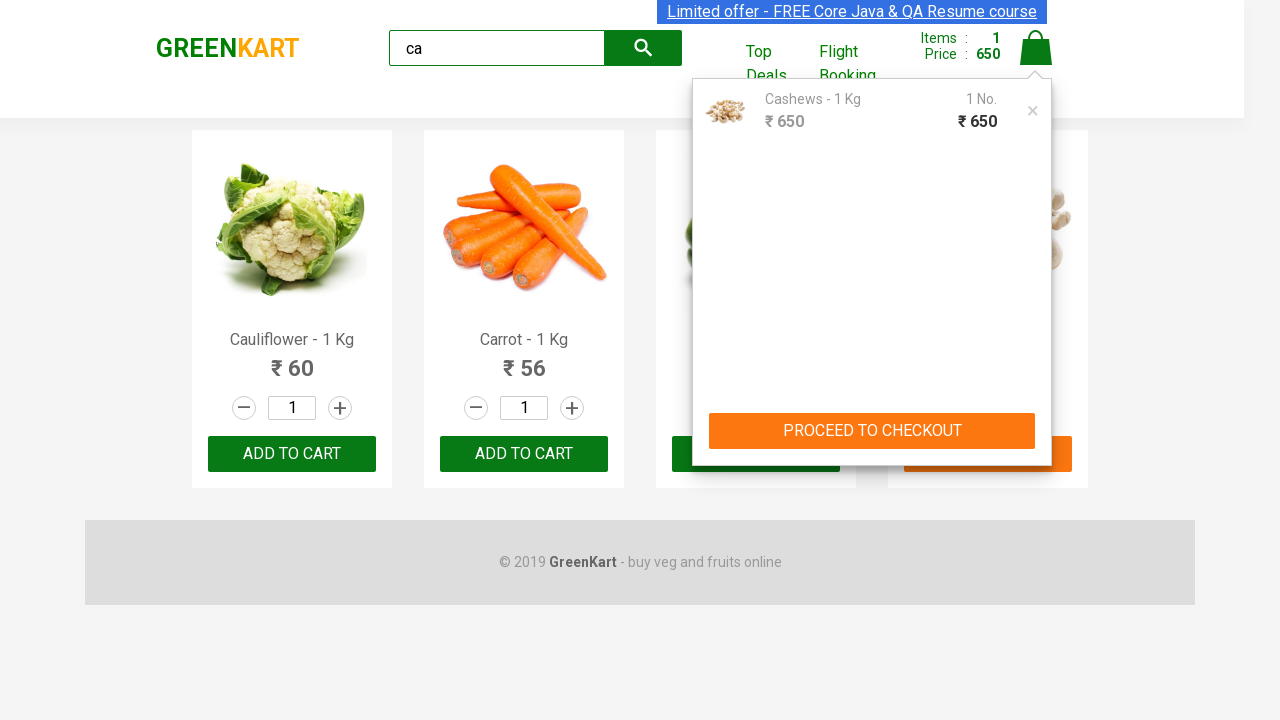

Clicked Place Order button to complete purchase at (1036, 420) on text=Place Order
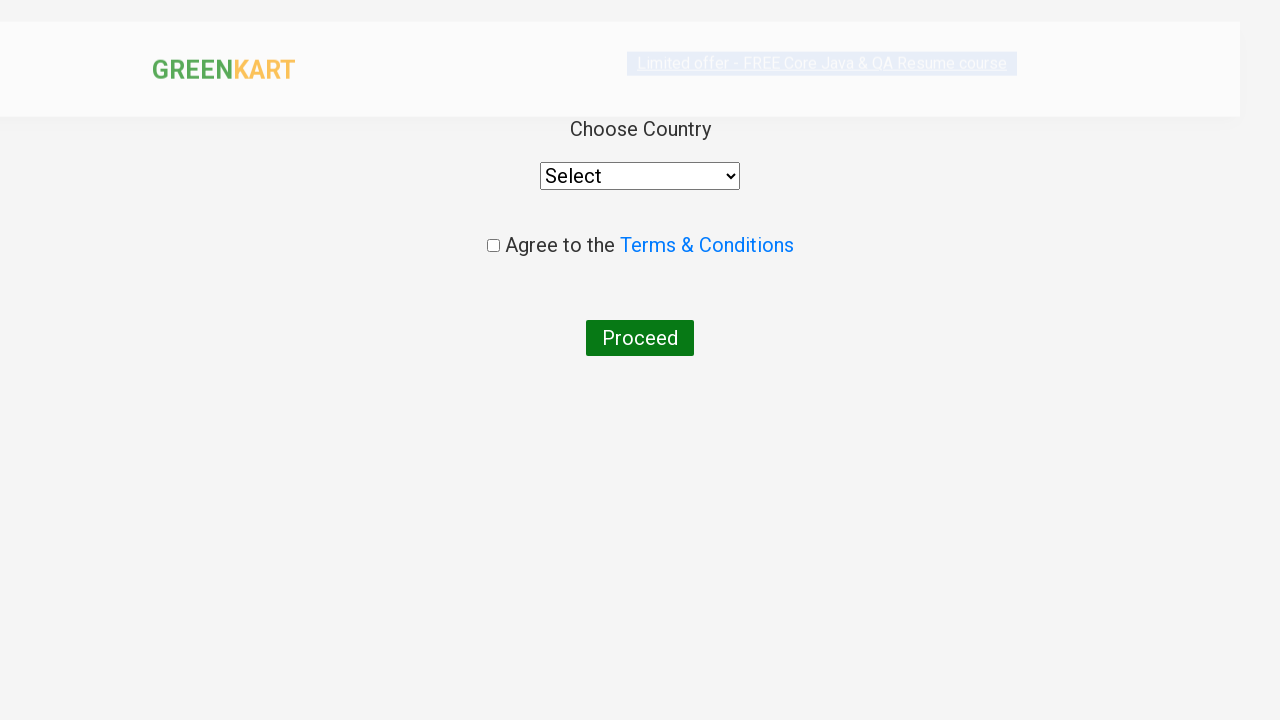

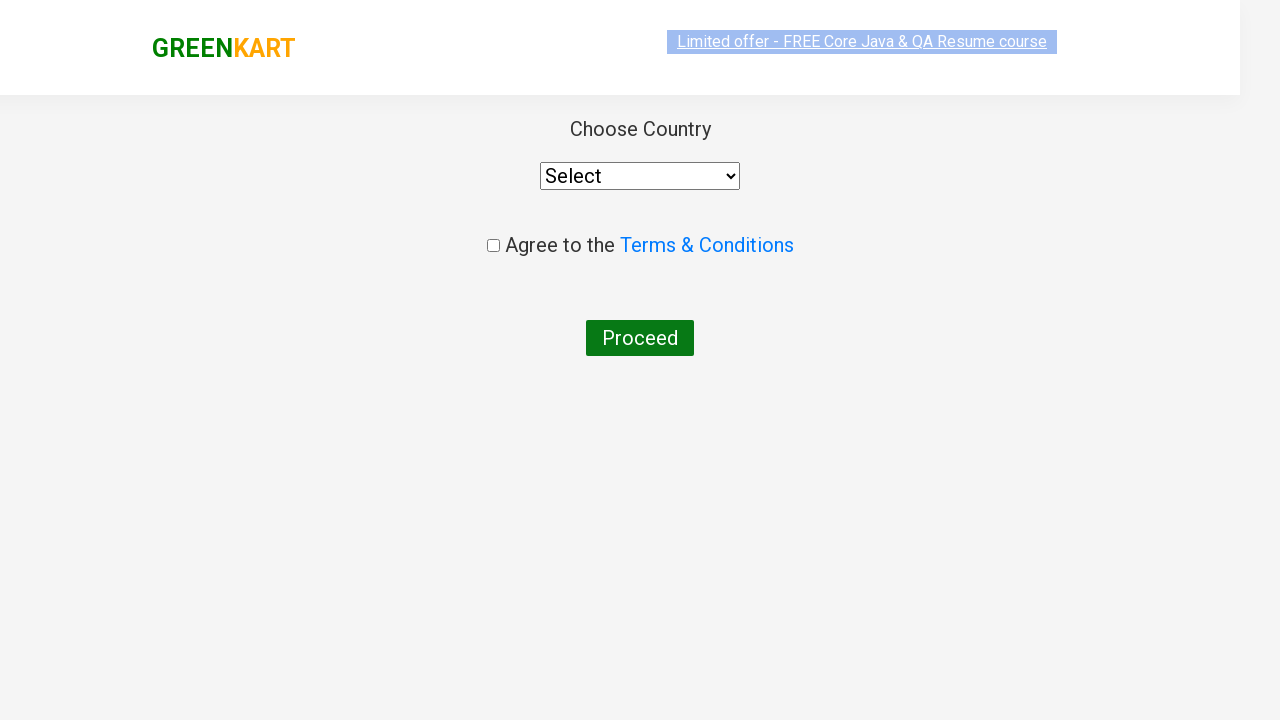